Tests dynamic controls functionality by clicking a toggle button to make a checkbox disappear, then clicking again to make it reappear, verifying visibility states with explicit waits.

Starting URL: https://v1.training-support.net/selenium/dynamic-controls

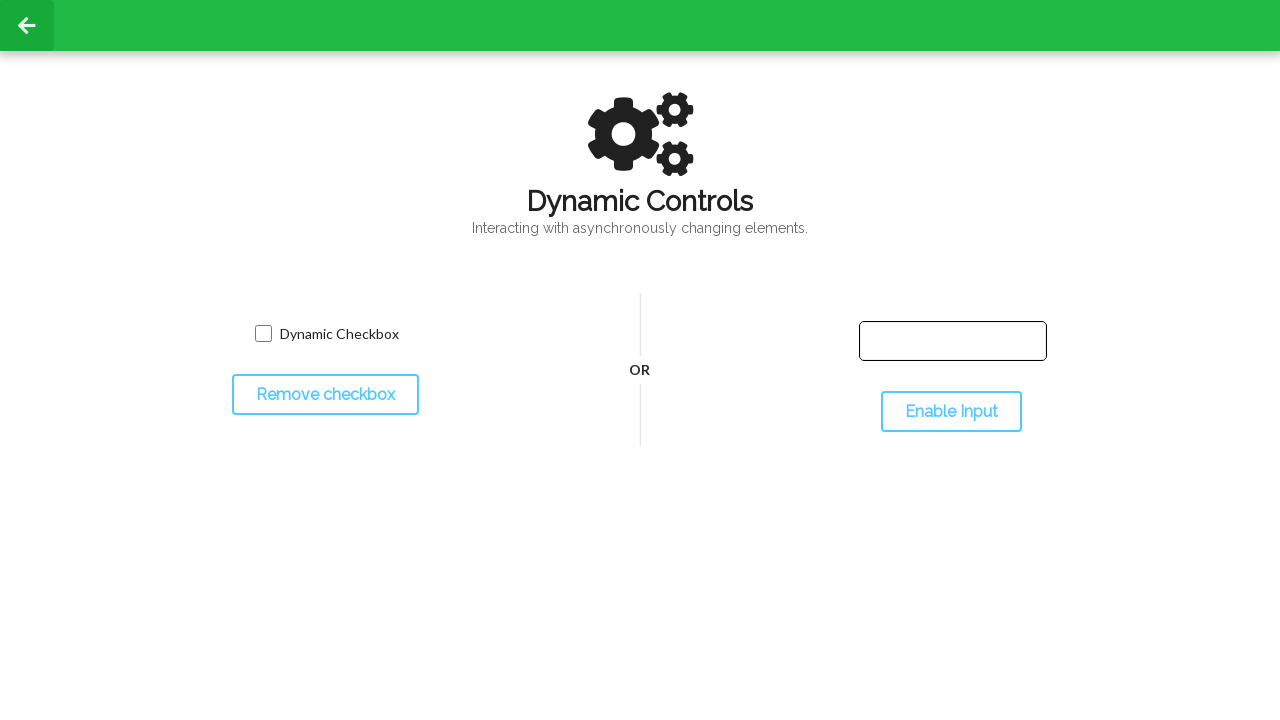

Clicked toggle button to hide the checkbox at (325, 395) on #toggleCheckbox
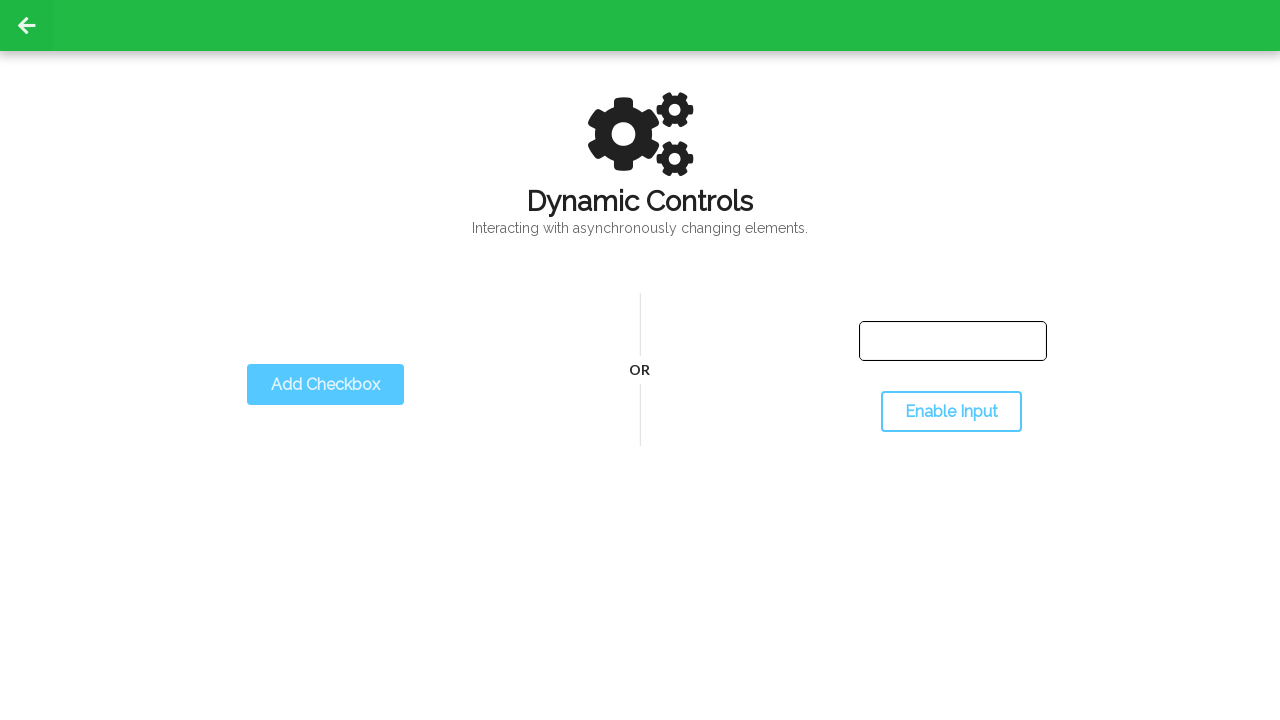

Verified checkbox is hidden after toggle
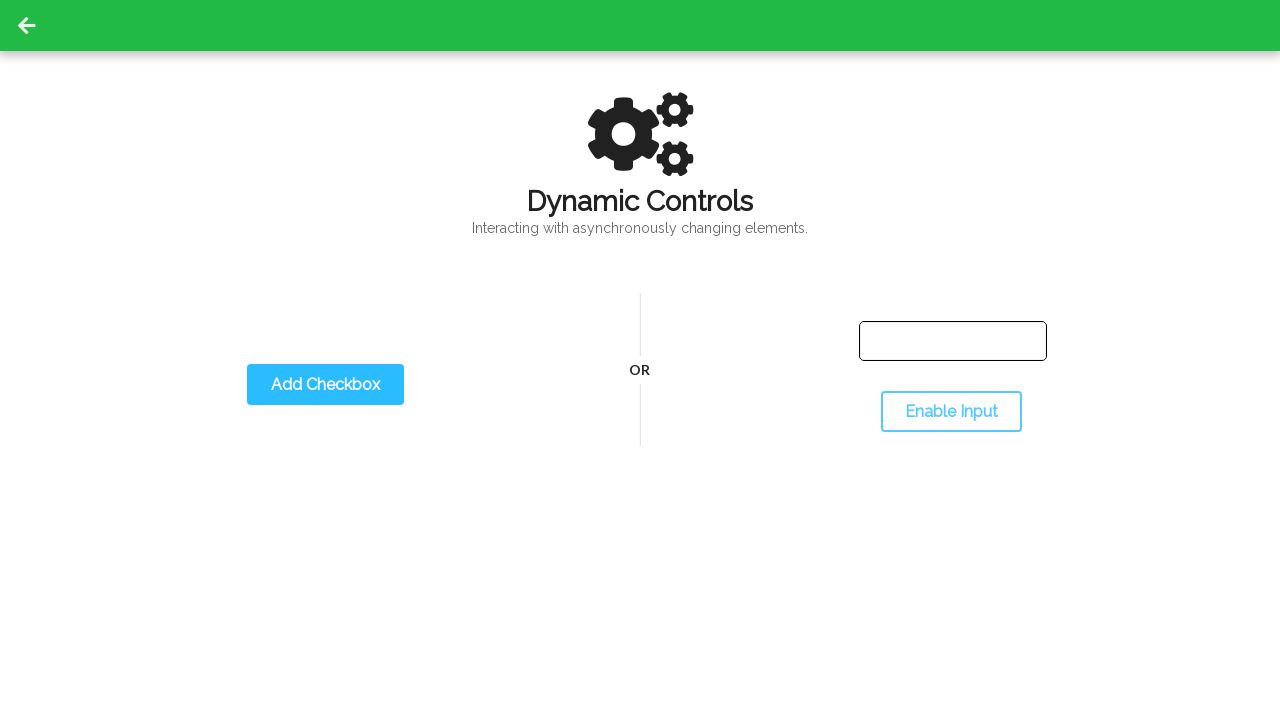

Clicked toggle button again to show the checkbox at (325, 385) on #toggleCheckbox
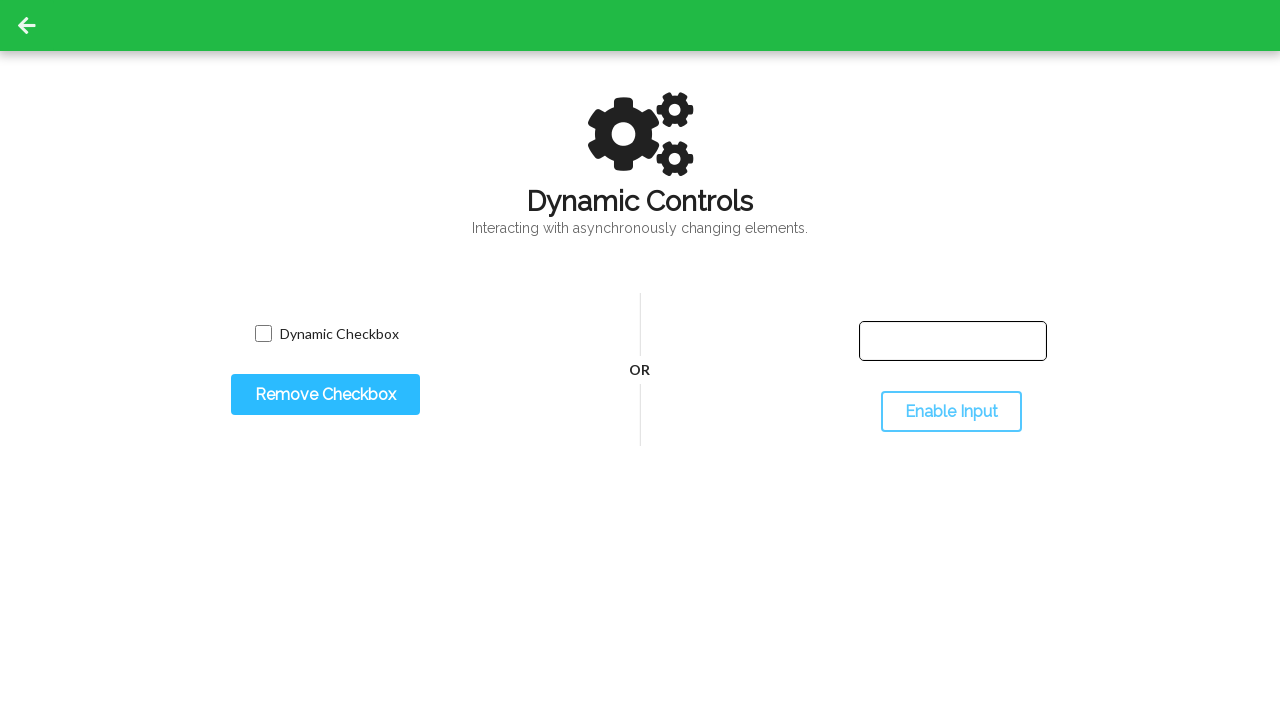

Verified checkbox is visible after second toggle
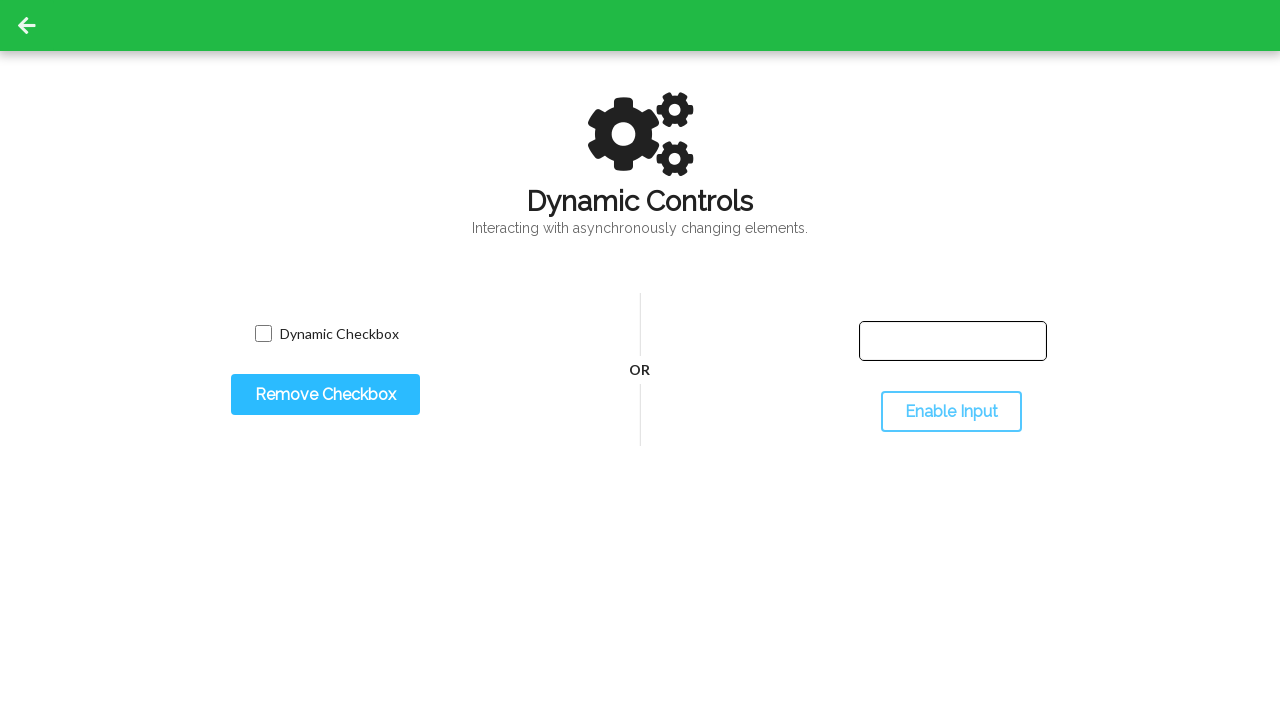

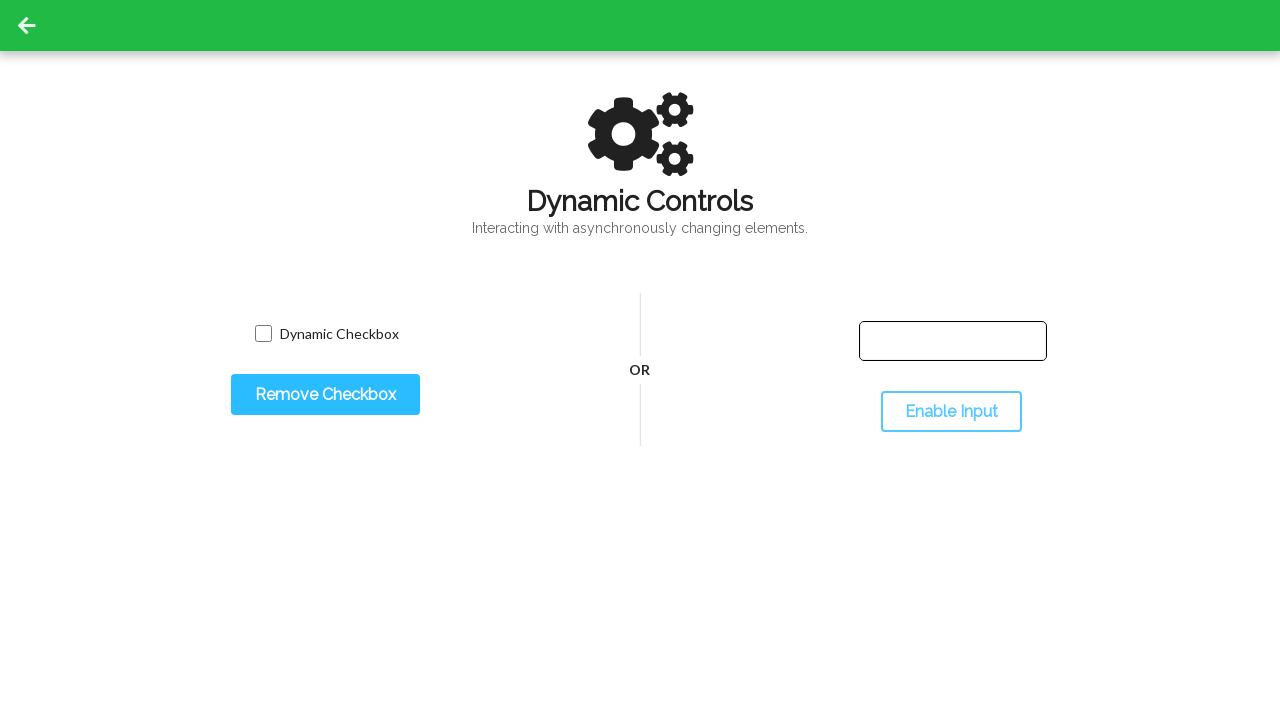